Tests multi-select dropdown functionality by selecting all options in a car selection dropdown, then deselecting all values.

Starting URL: https://demoqa.com/select-menu

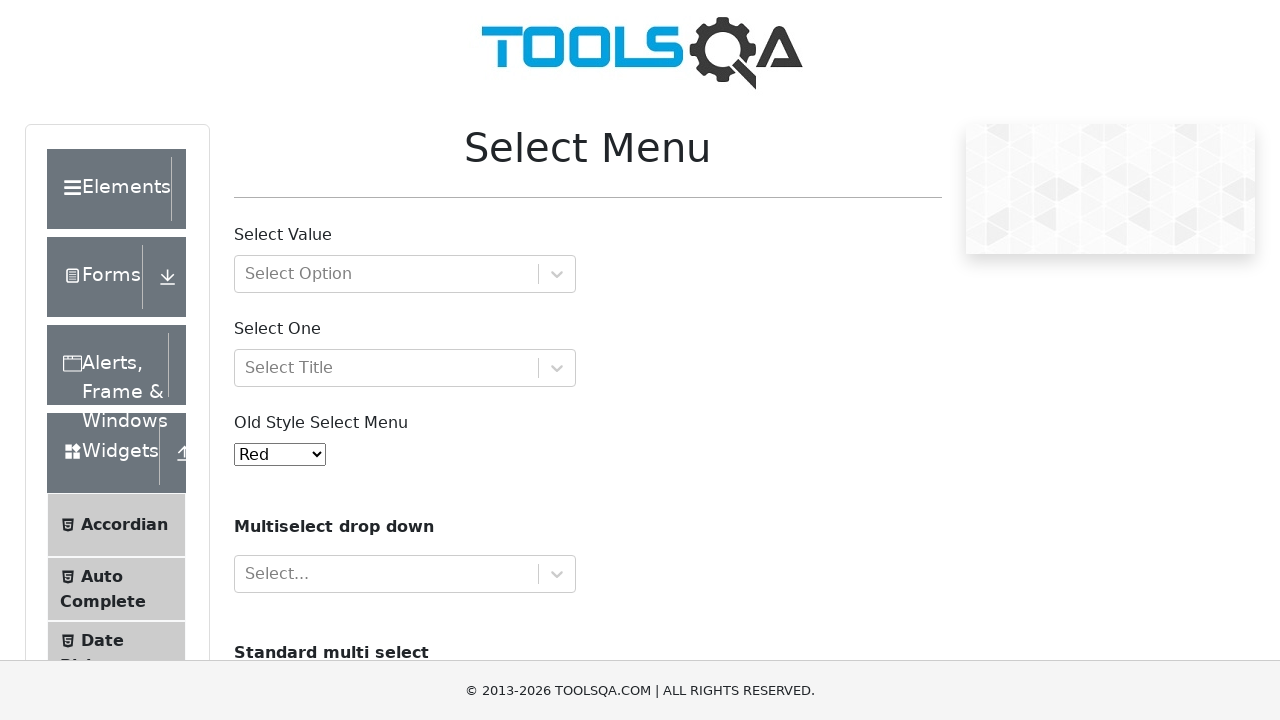

Located the multi-select car dropdown
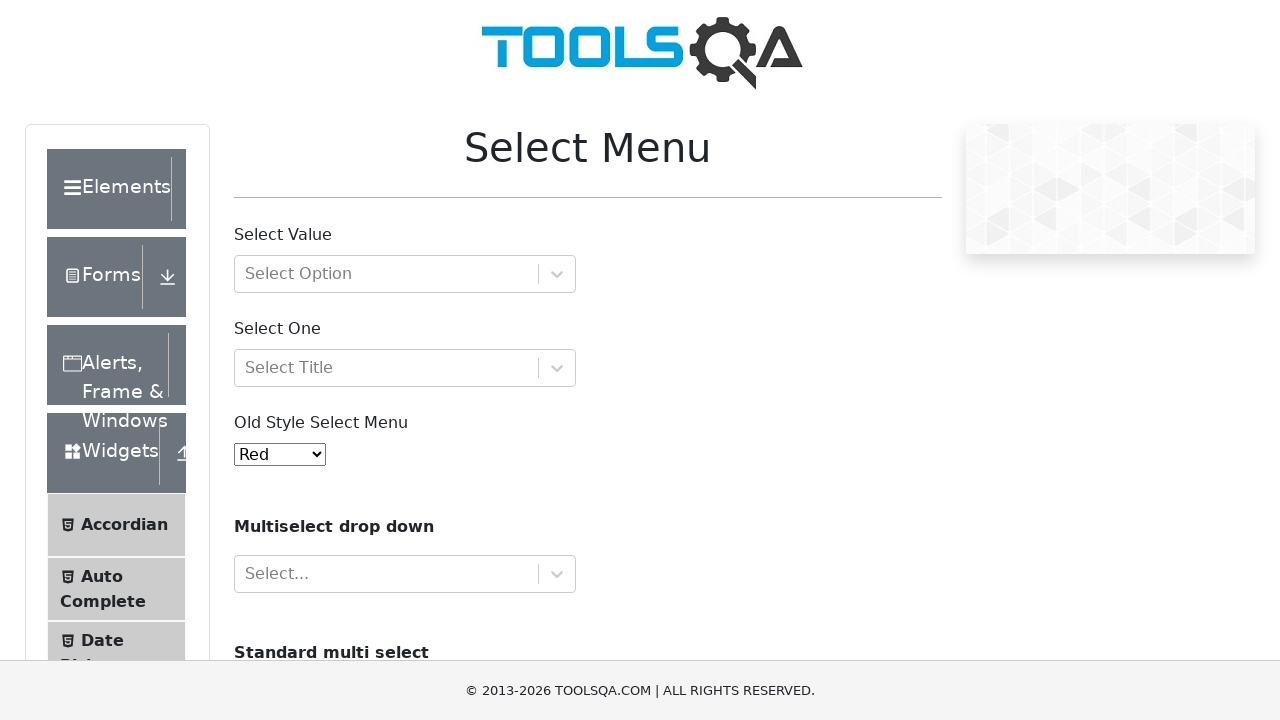

Dropdown became visible
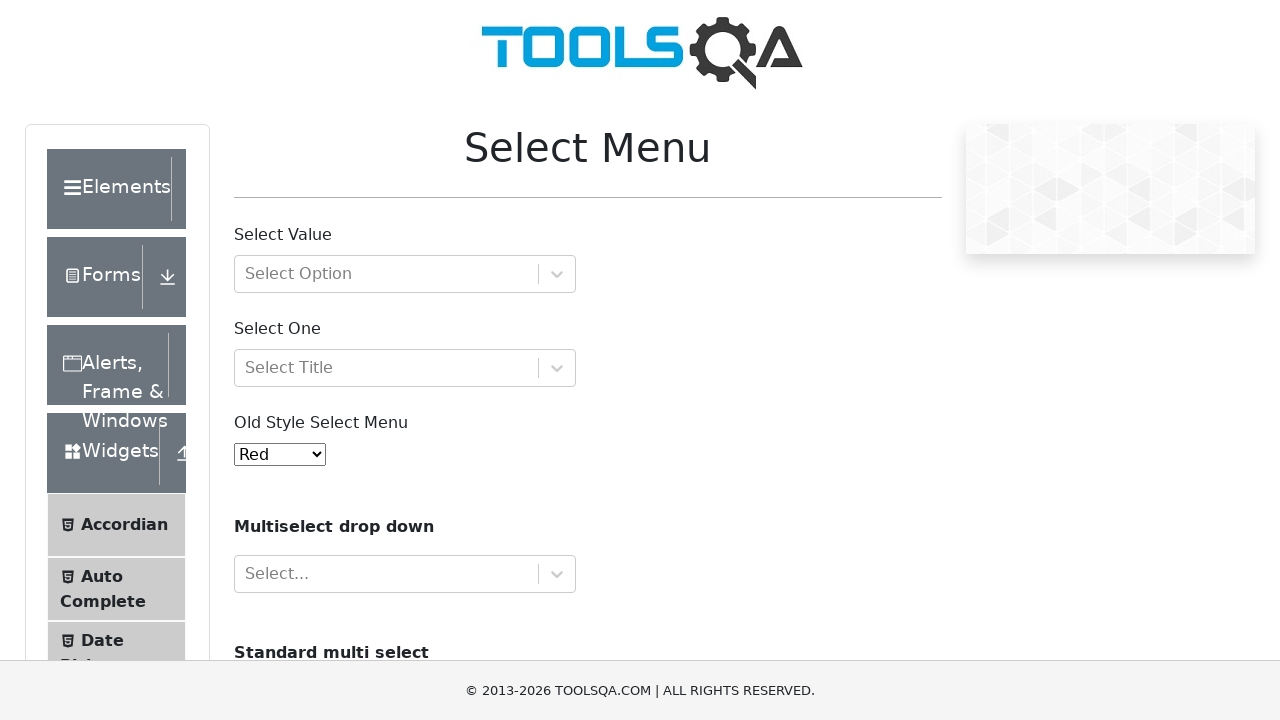

Found 4 options in the dropdown
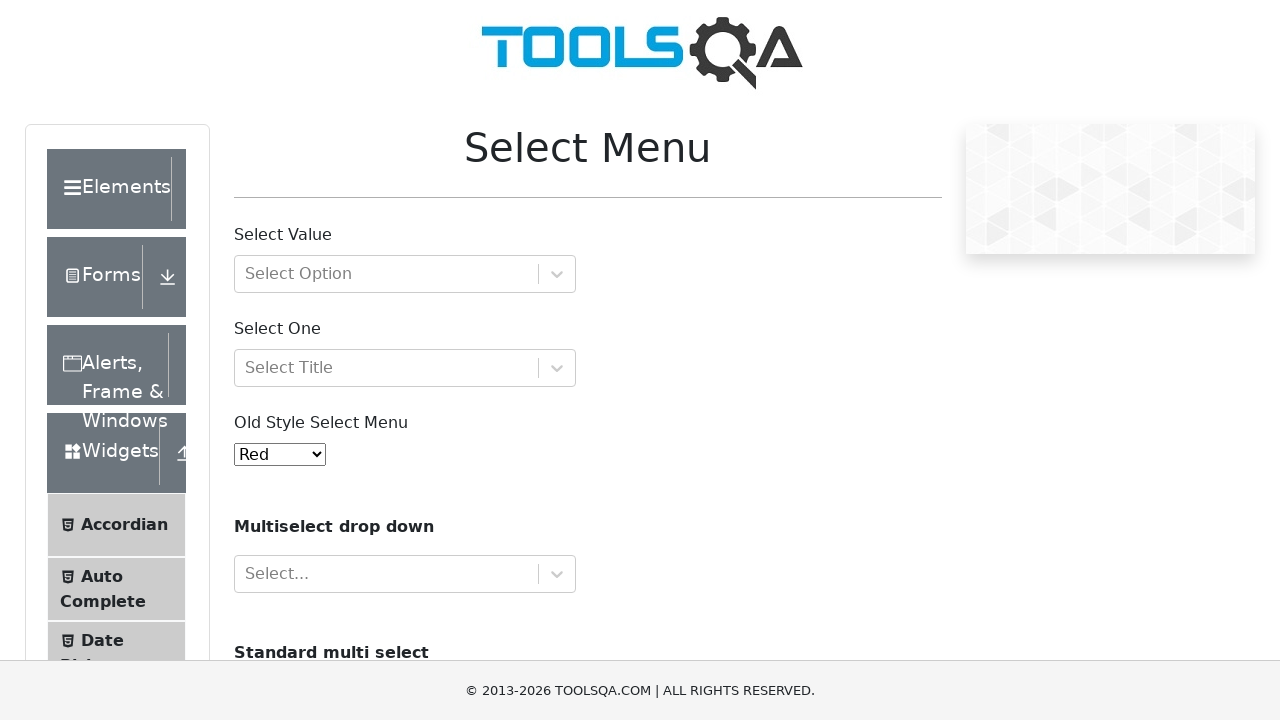

Selected option 1 of 4 with Ctrl+Click at (258, 360) on select#cars >> option >> nth=0
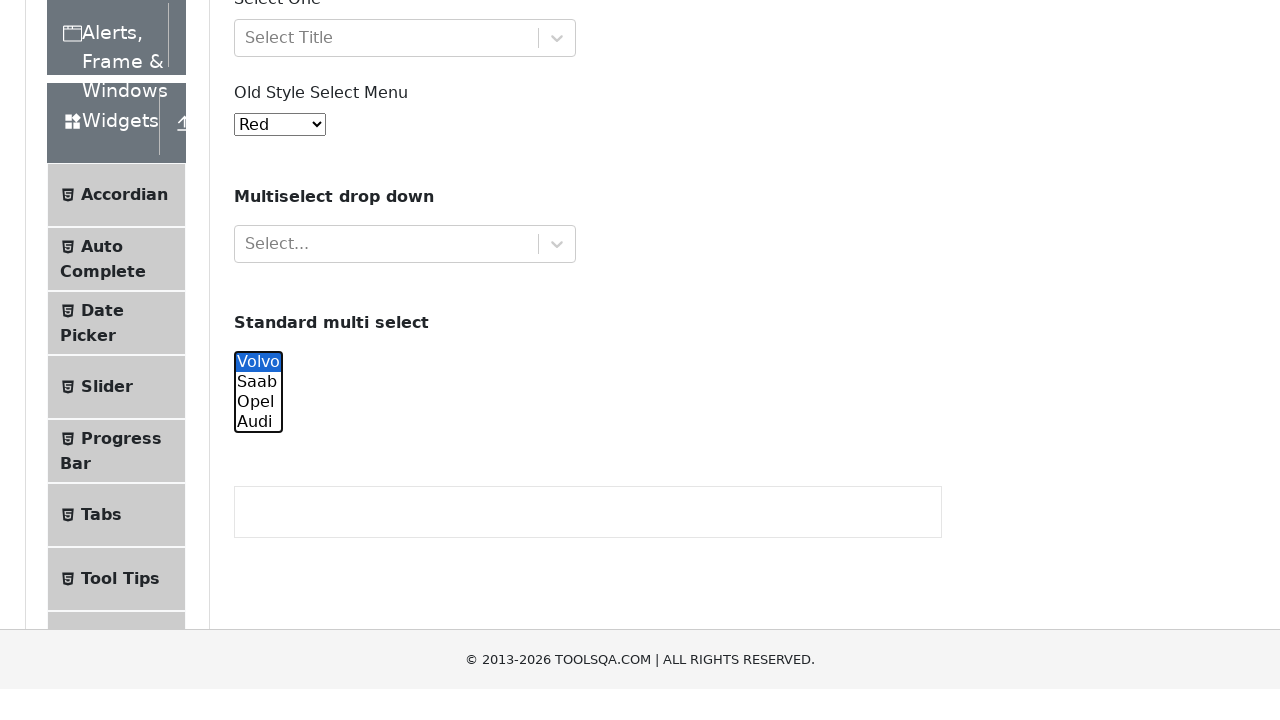

Selected option 2 of 4 with Ctrl+Click at (258, 360) on select#cars >> option >> nth=1
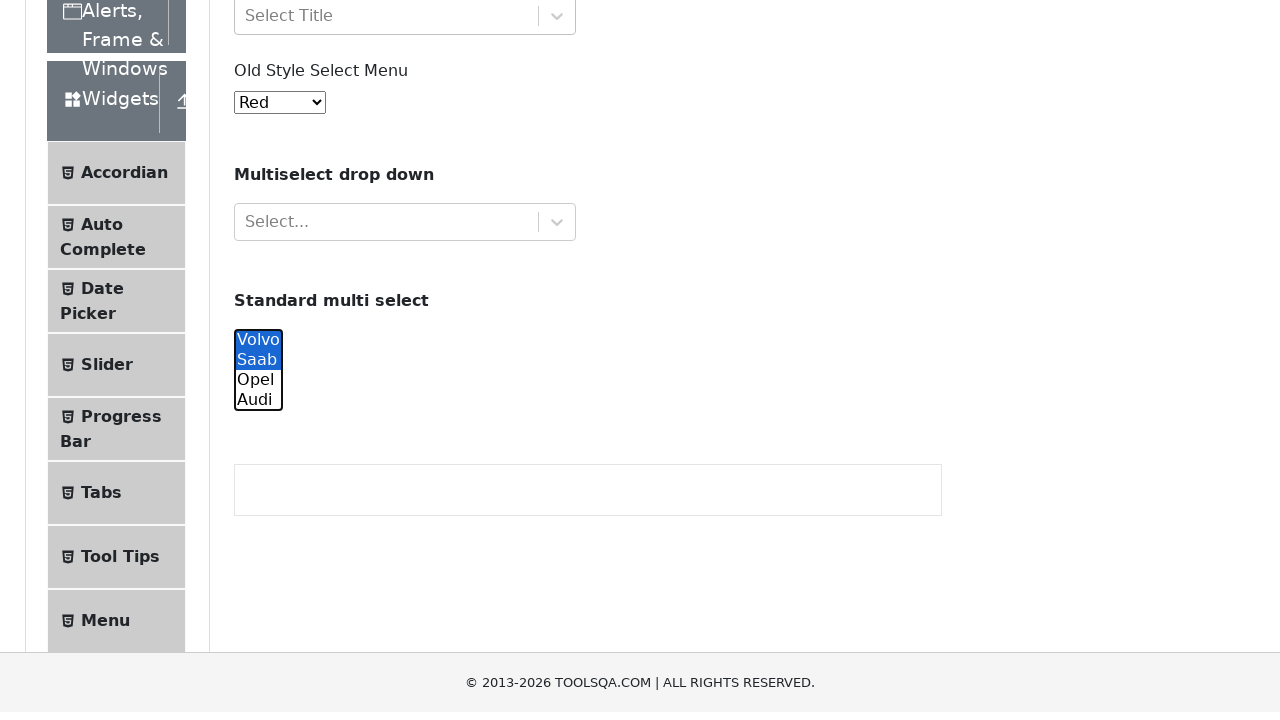

Selected option 3 of 4 with Ctrl+Click at (258, 82) on select#cars >> option >> nth=2
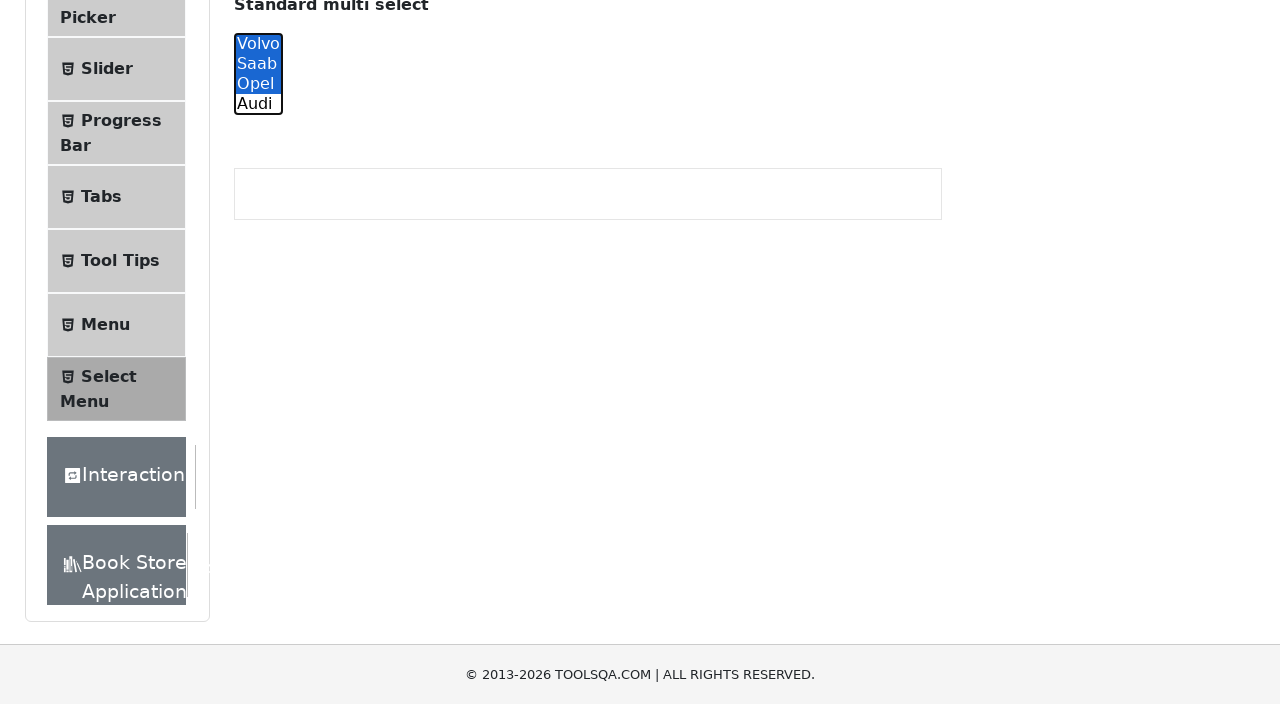

Selected option 4 of 4 with Ctrl+Click at (258, 360) on select#cars >> option >> nth=3
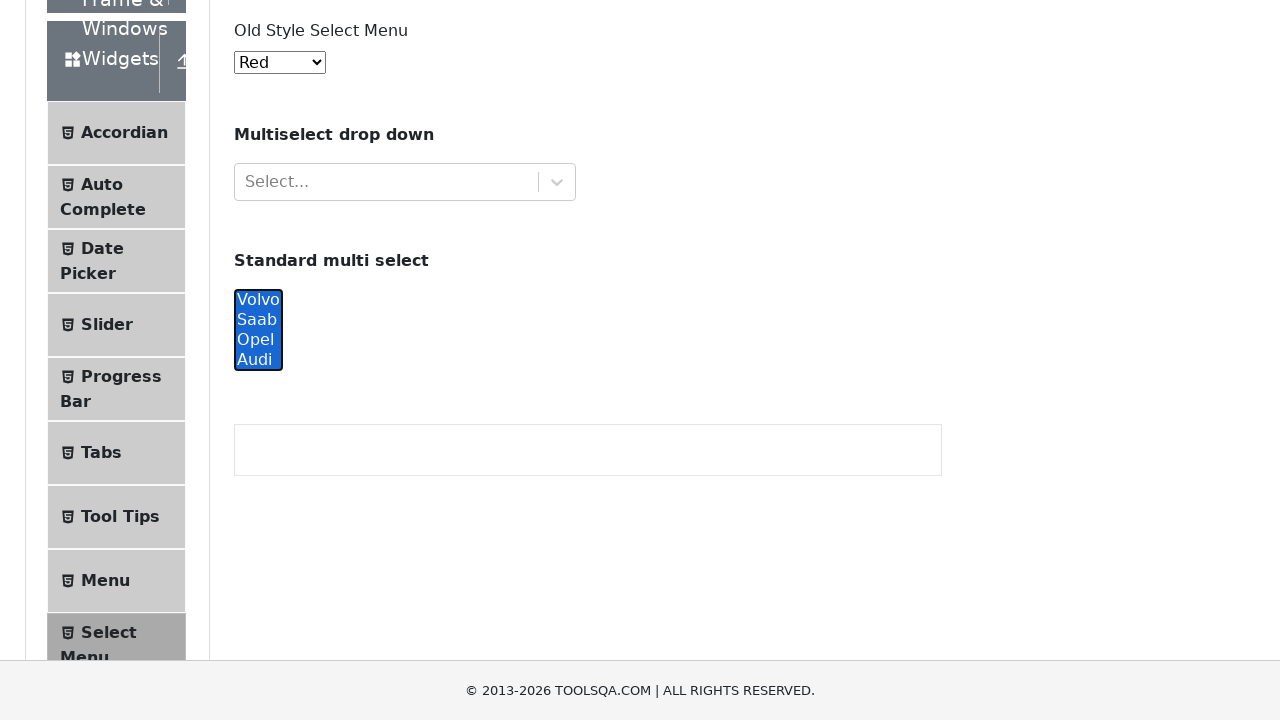

Waited 500ms for selection to complete
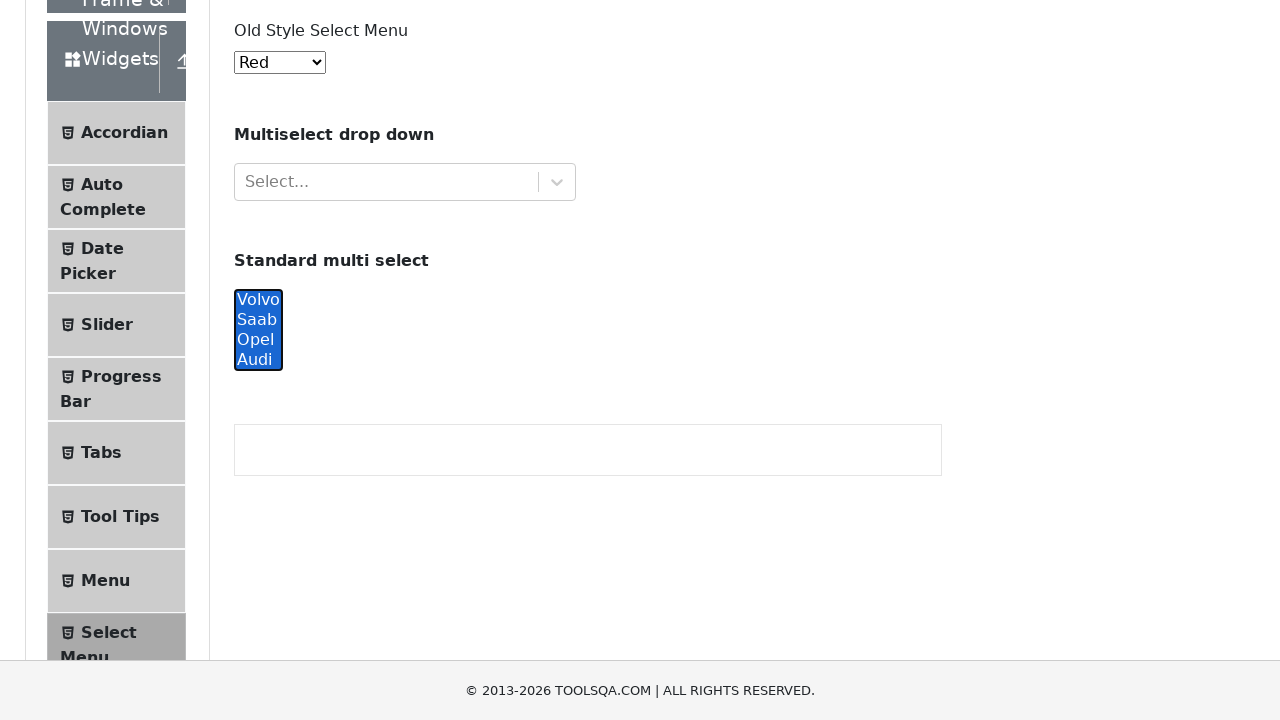

Deselected all options by selecting empty array on select#cars
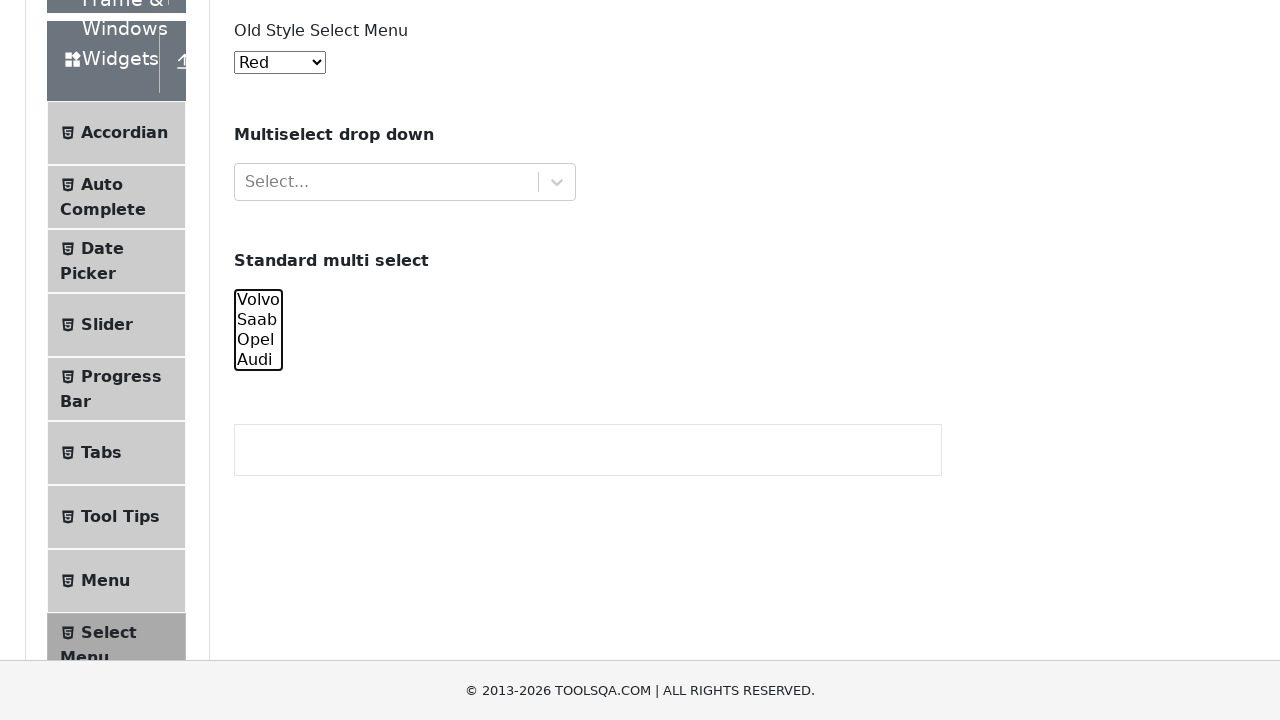

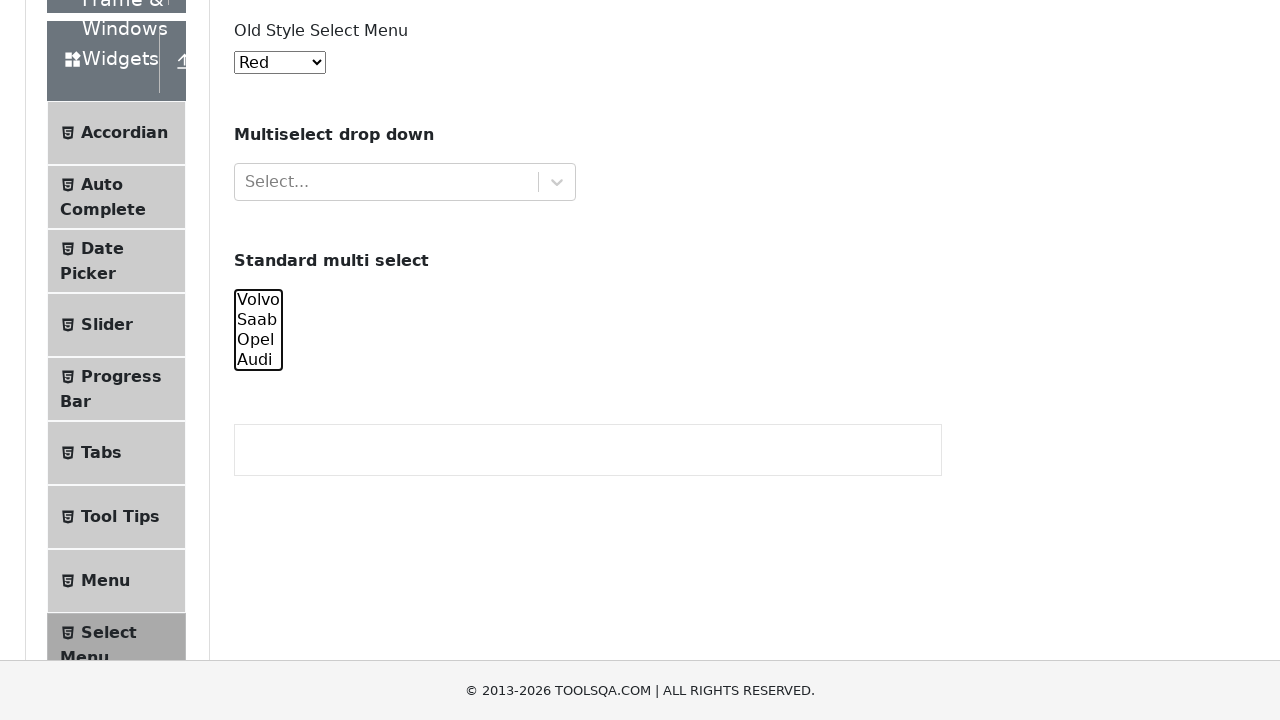